Tests add/remove element functionality by clicking Add Element button, verifying Delete button appears, then clicking Delete button

Starting URL: https://the-internet.herokuapp.com/add_remove_elements/

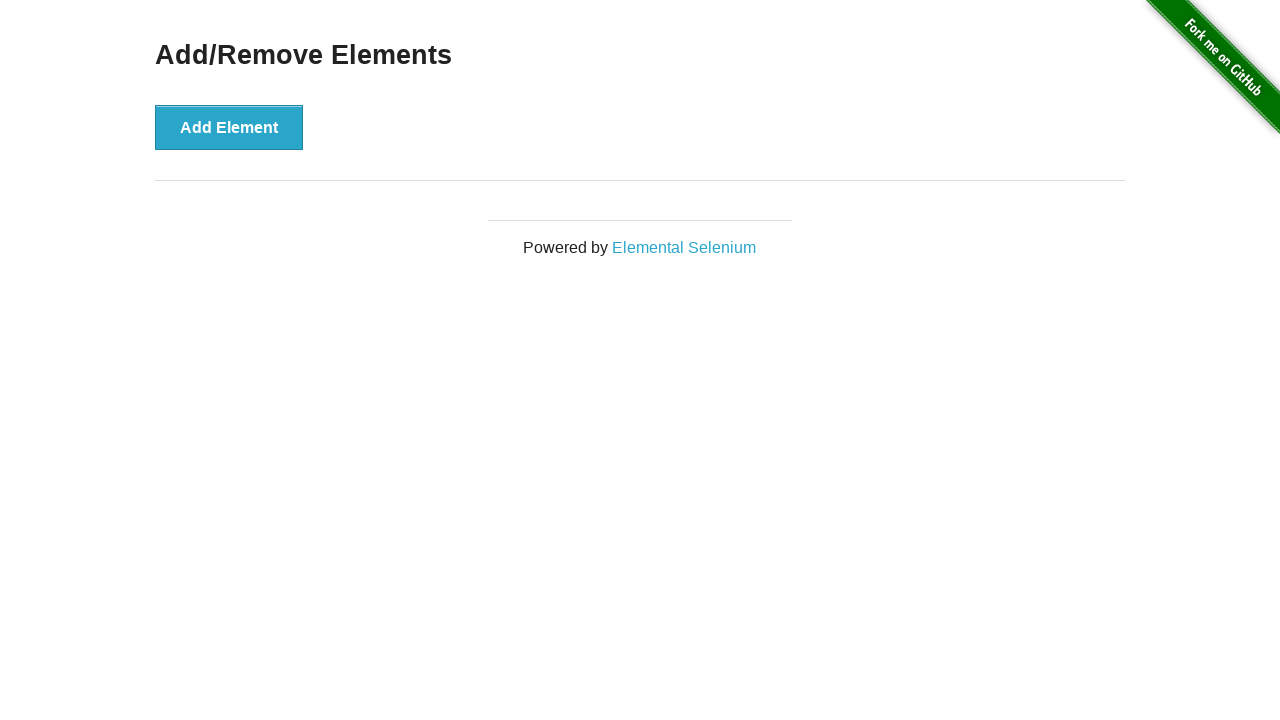

Clicked Add Element button at (229, 127) on button[onclick='addElement()']
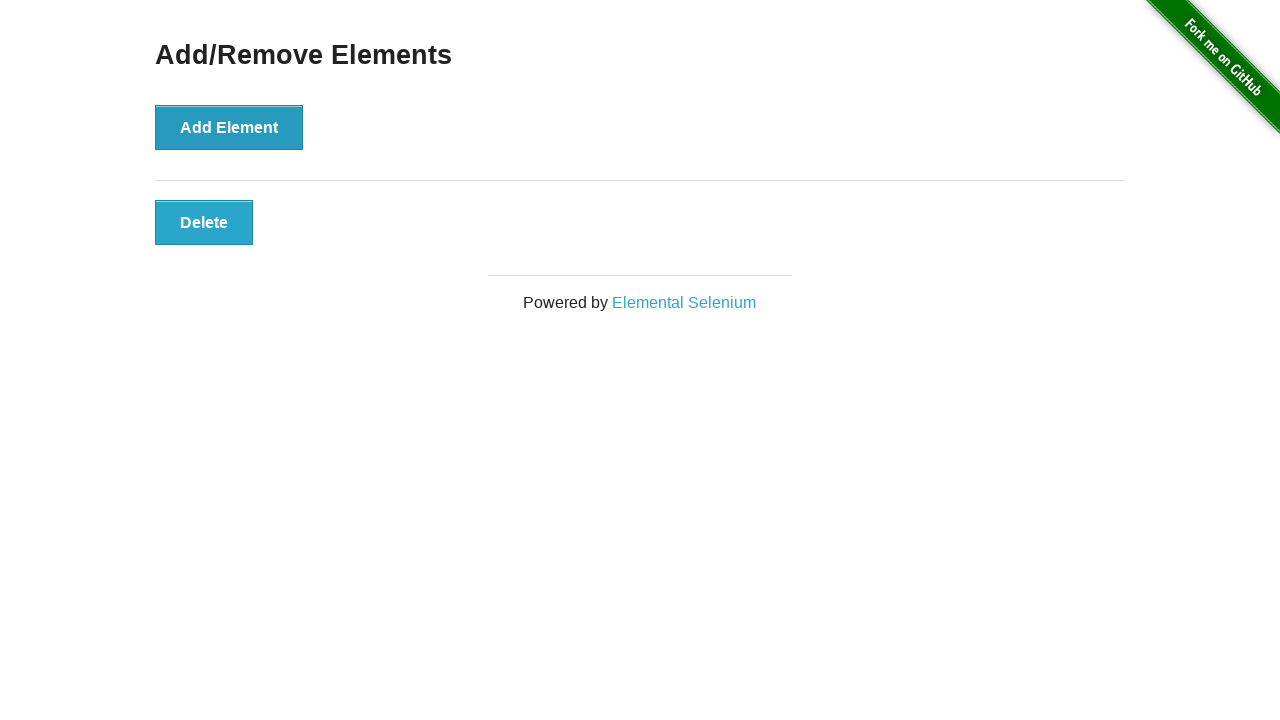

Delete button appeared after adding element
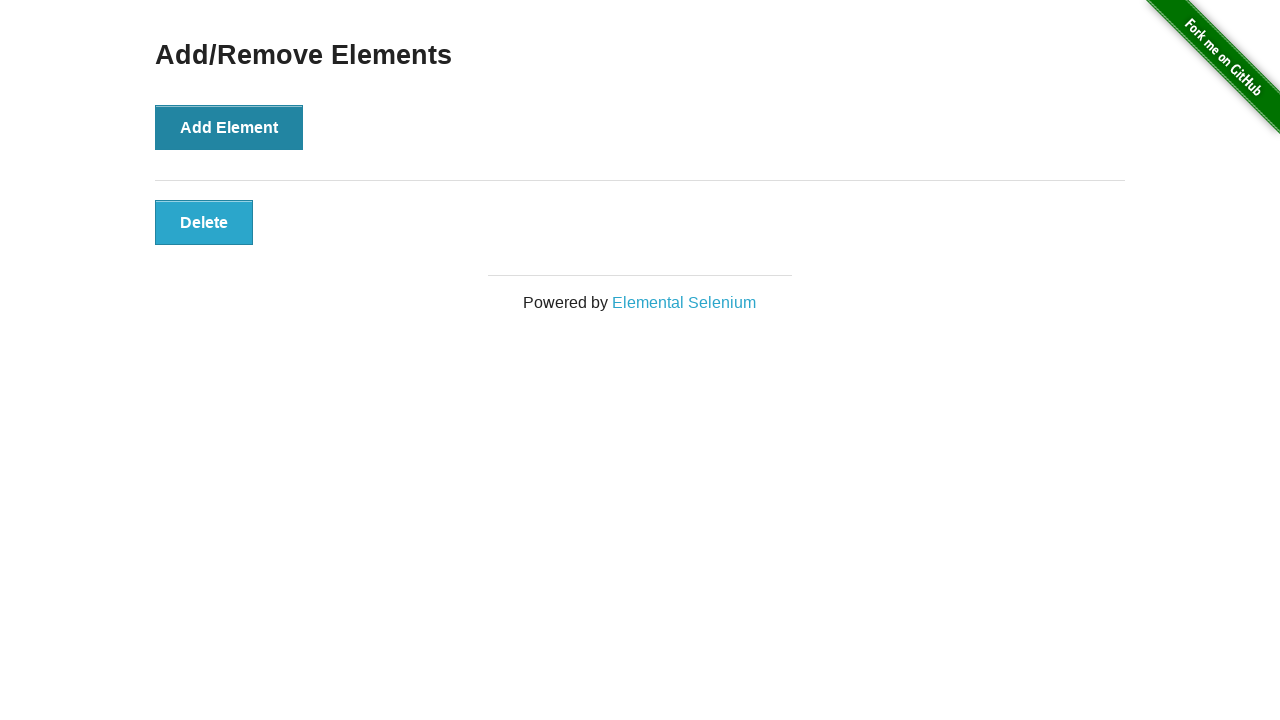

Clicked Delete button to remove element at (204, 222) on button[onclick='deleteElement()']
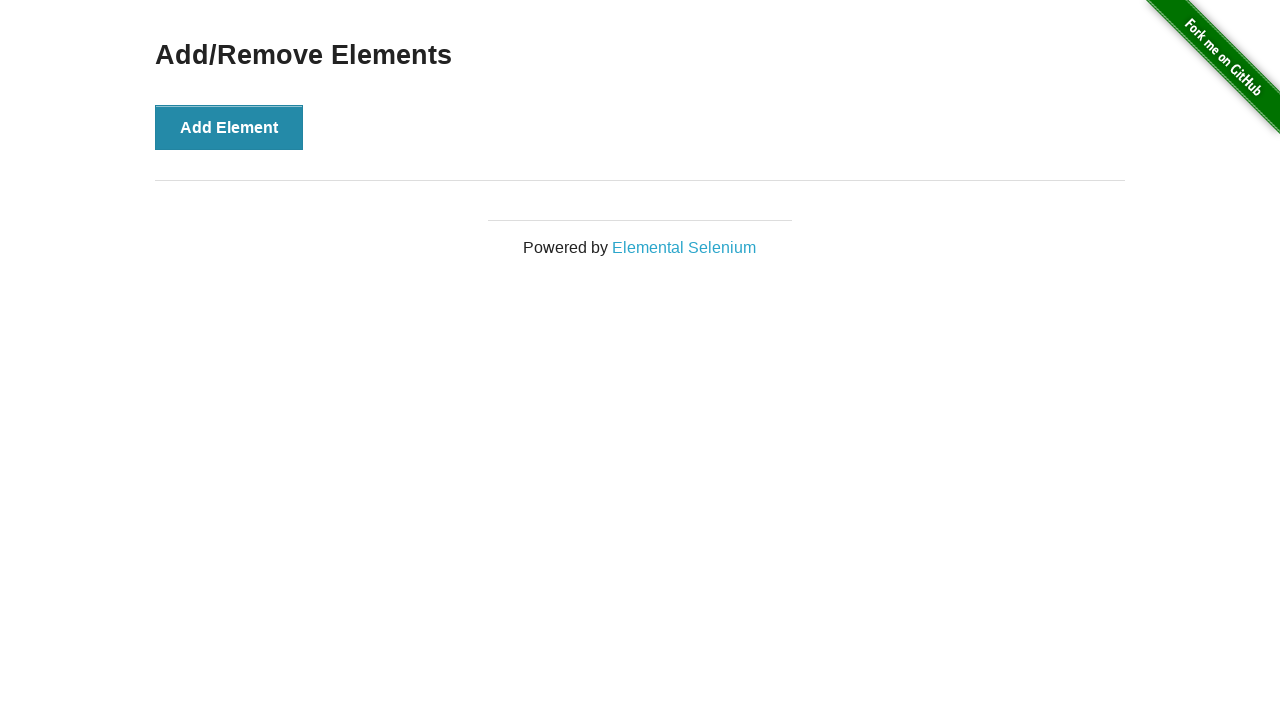

Main heading verified as still visible after element deletion
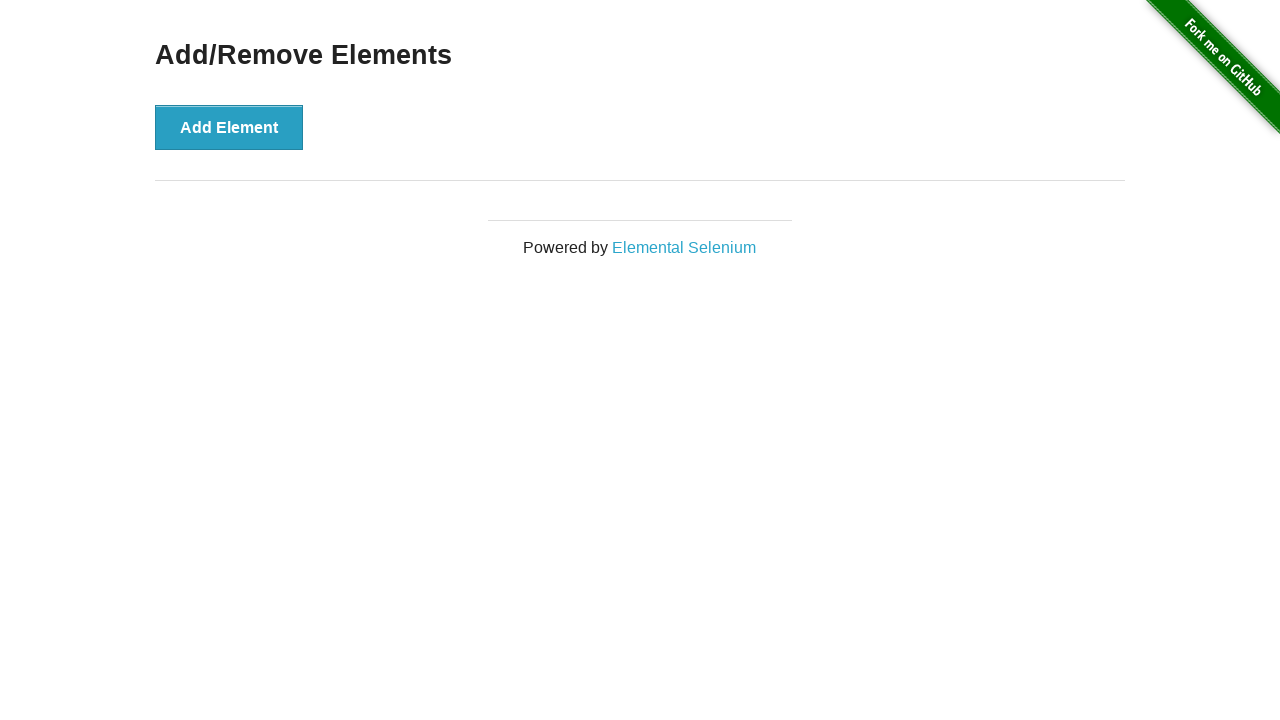

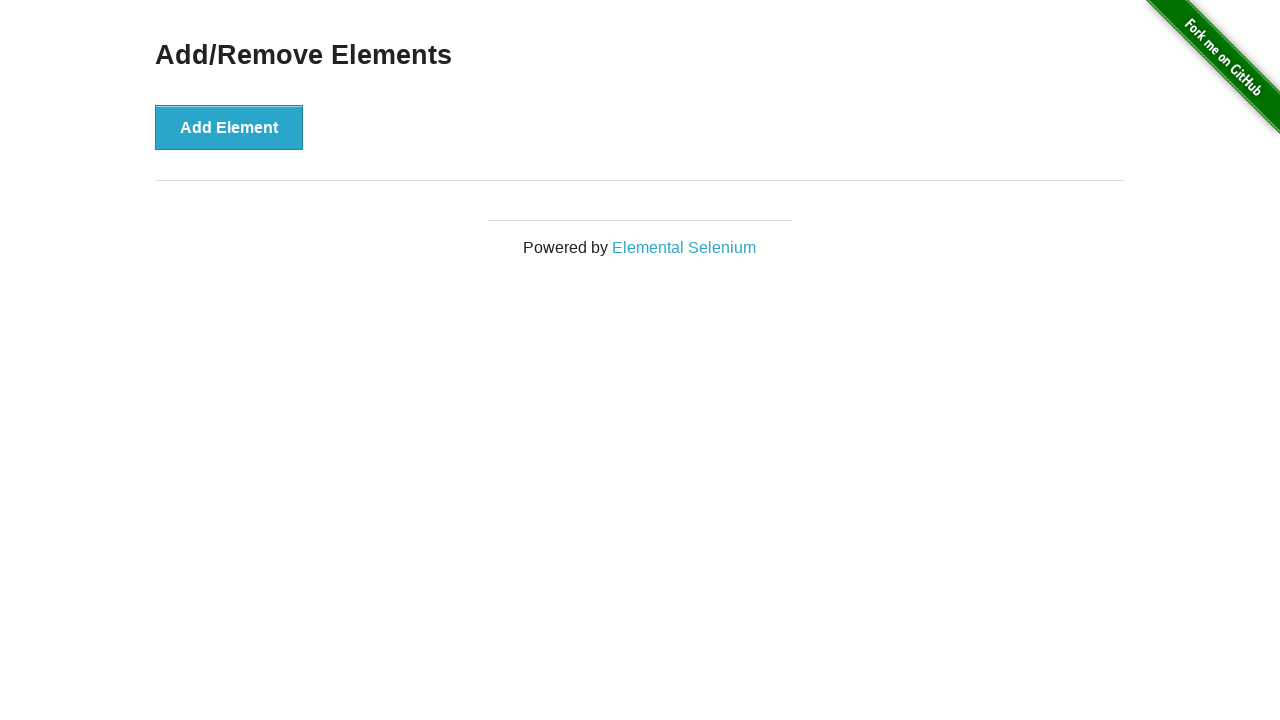